Navigates to testotomasyonu.com and verifies that the URL contains the expected substring

Starting URL: https://www.testotomasyonu.com

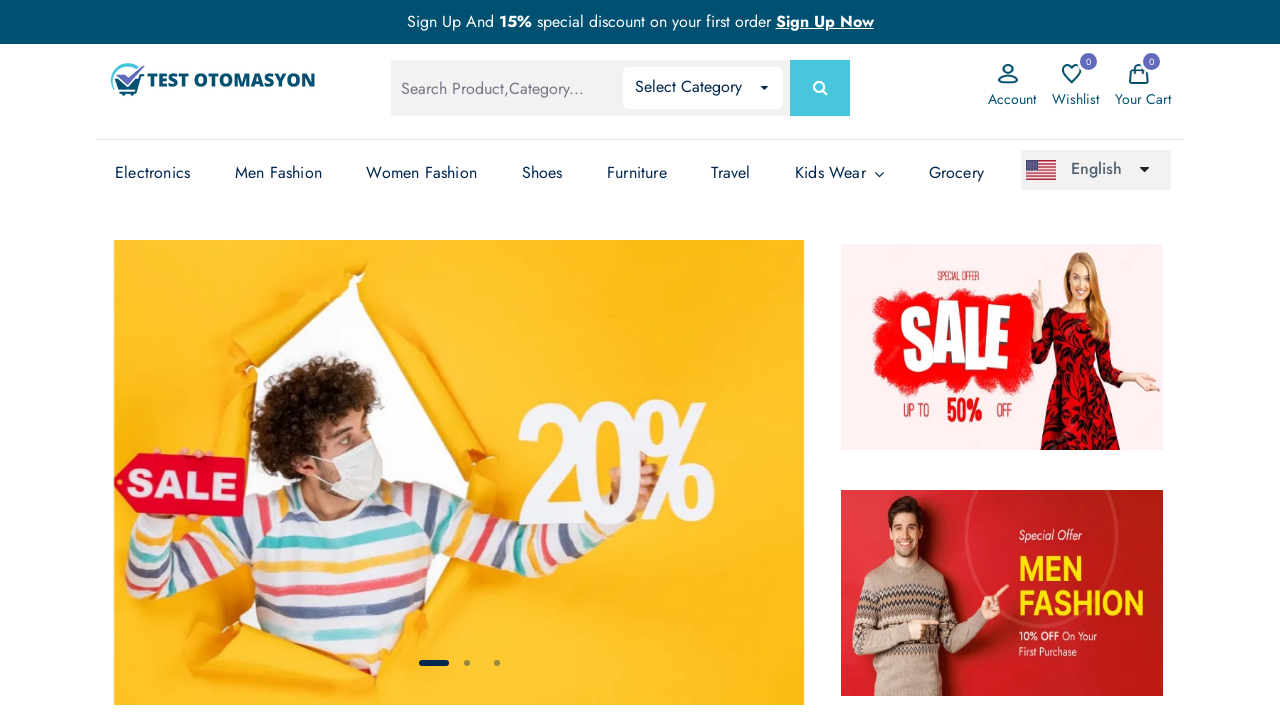

Waited for page to reach domcontentloaded state
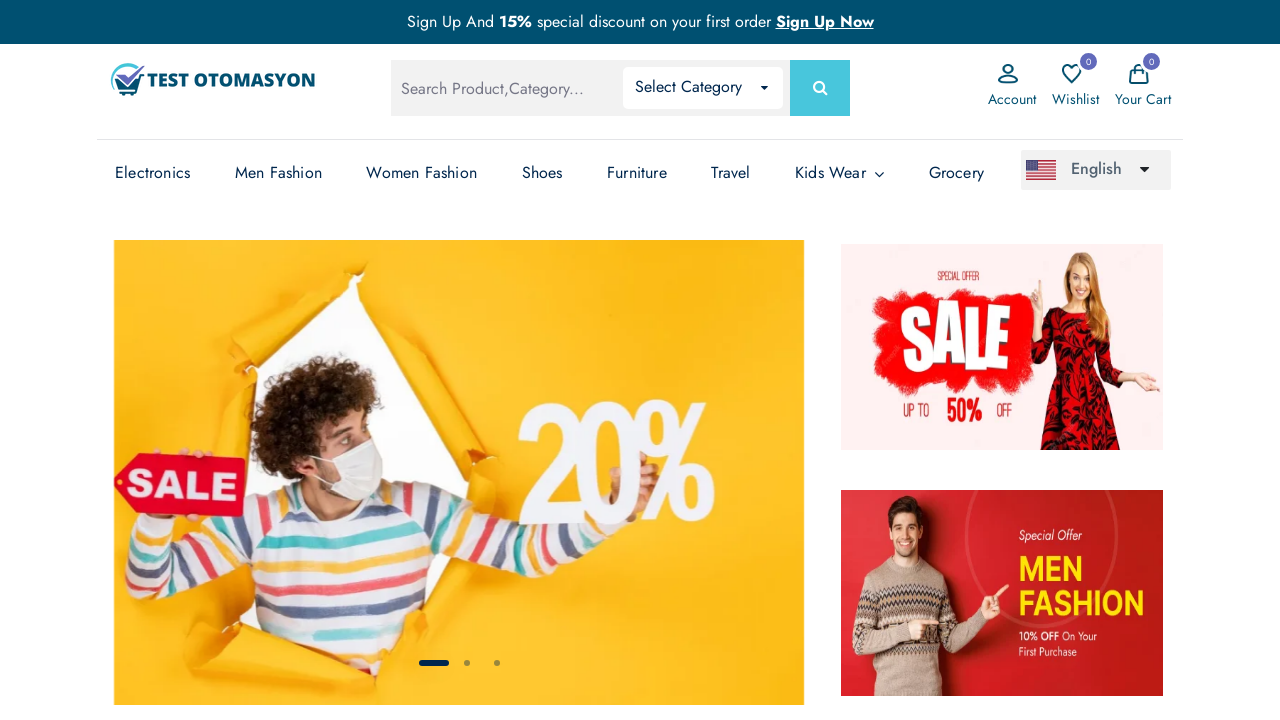

Retrieved current URL: https://www.testotomasyonu.com/
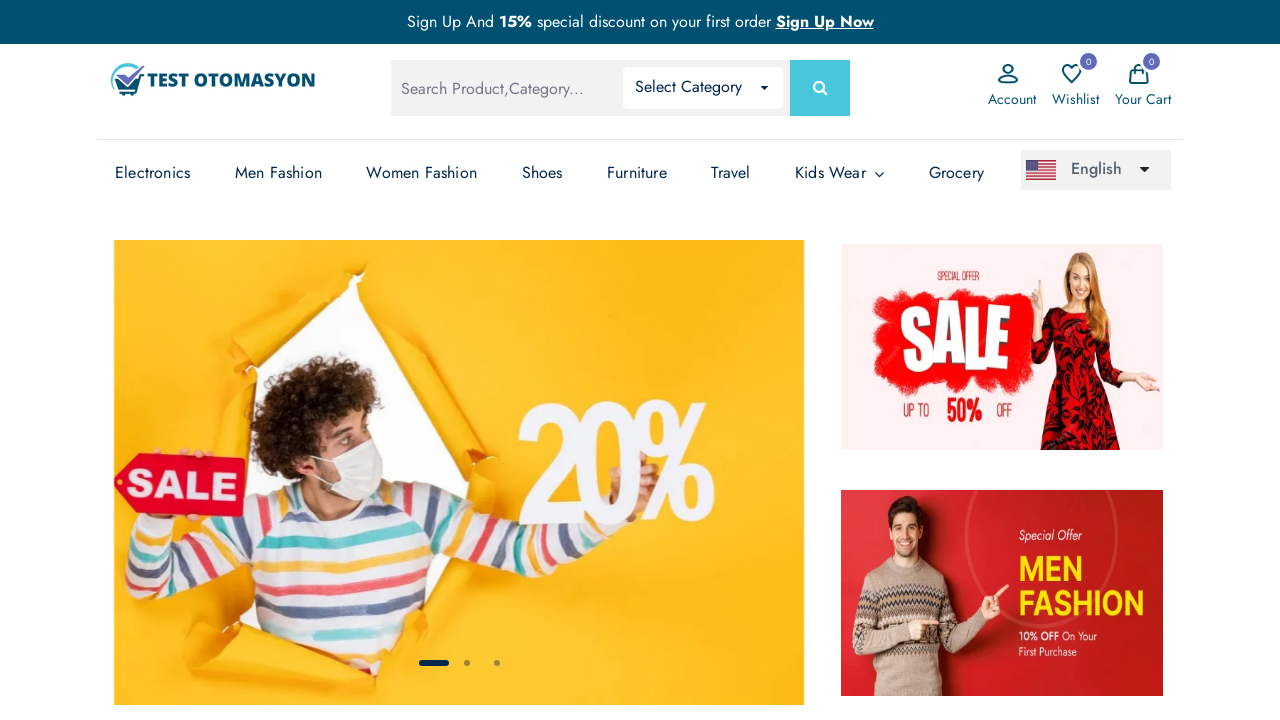

Verified that URL contains 'testotomasyonu' substring
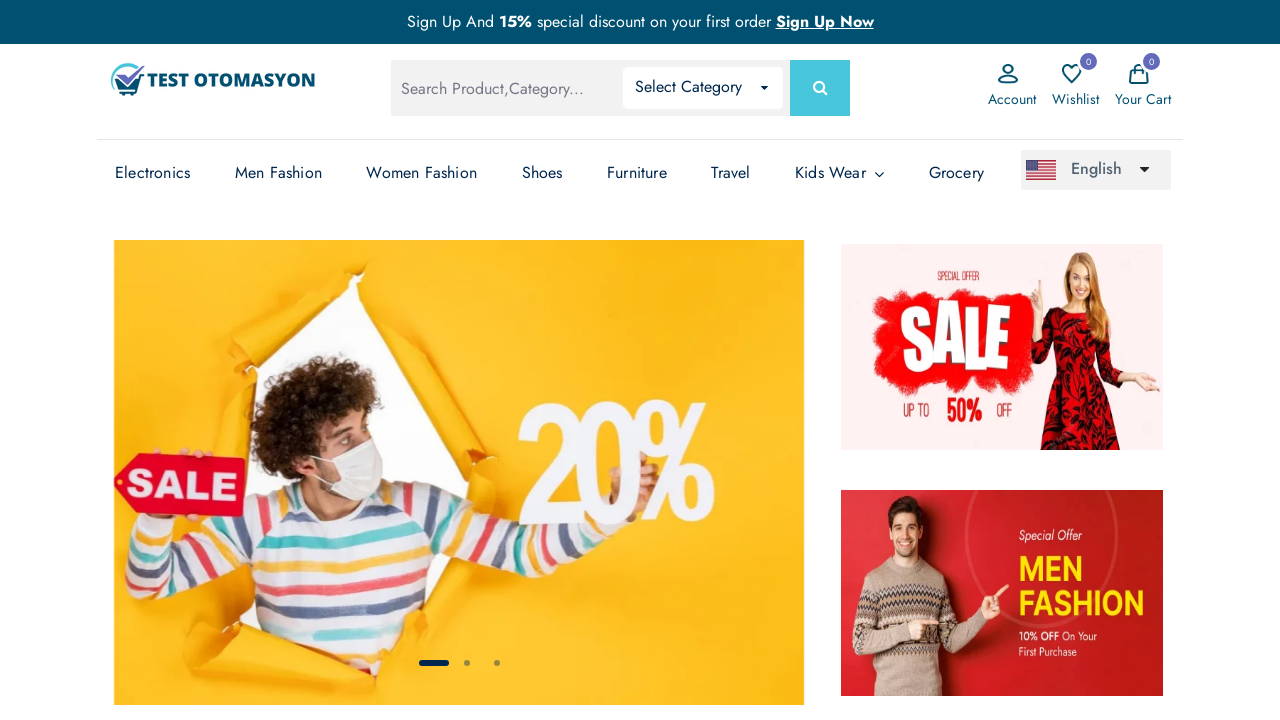

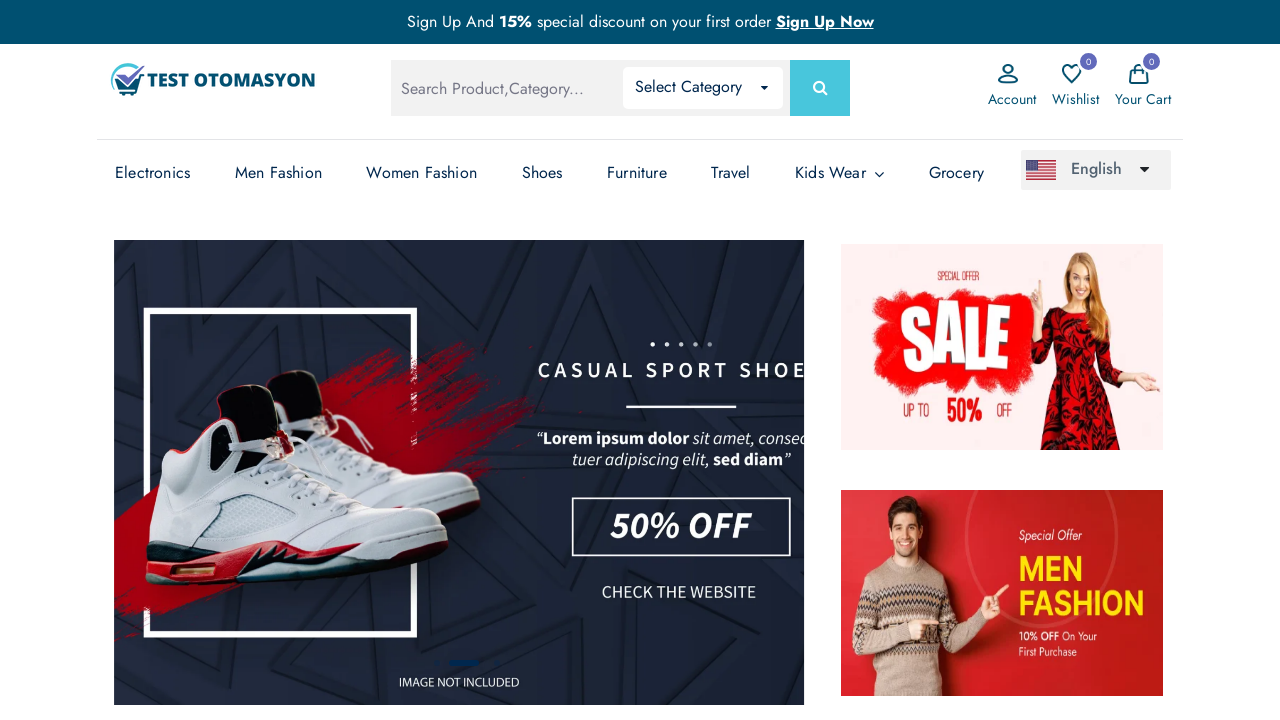